Tests filtering to display only active (incomplete) items using the Active link

Starting URL: https://demo.playwright.dev/todomvc

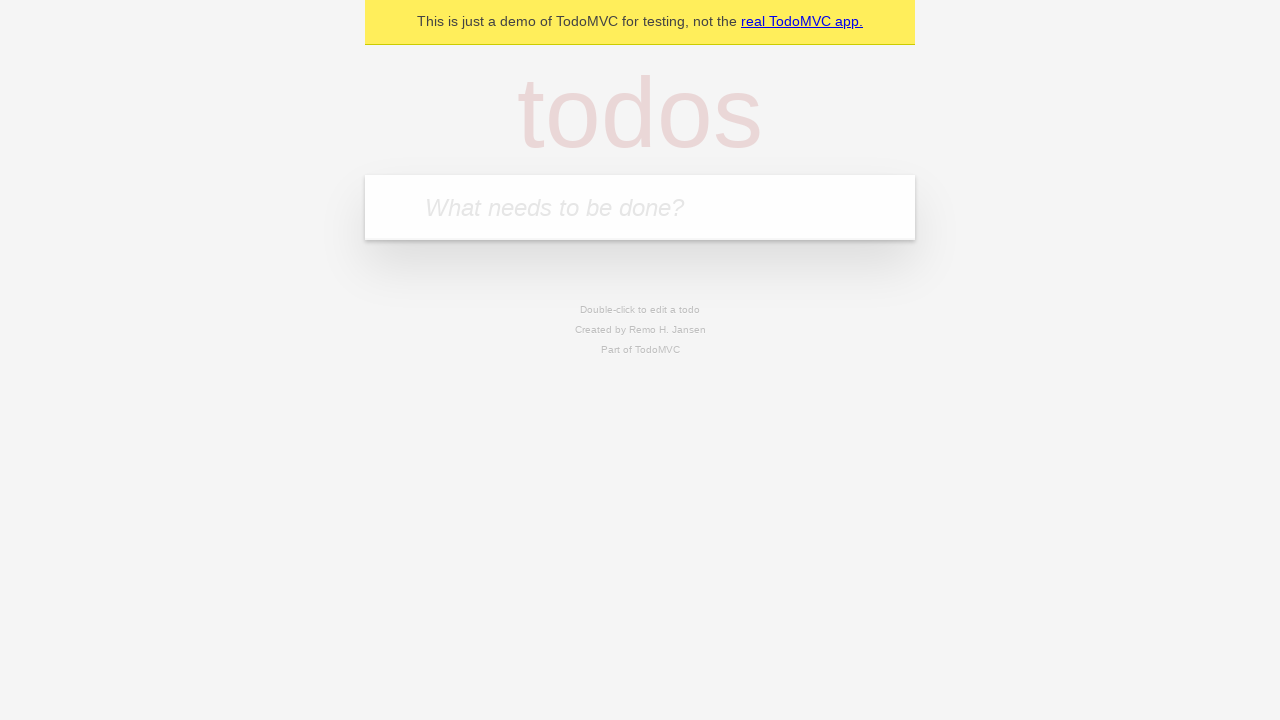

Filled todo input with 'buy some cheese' on internal:attr=[placeholder="What needs to be done?"i]
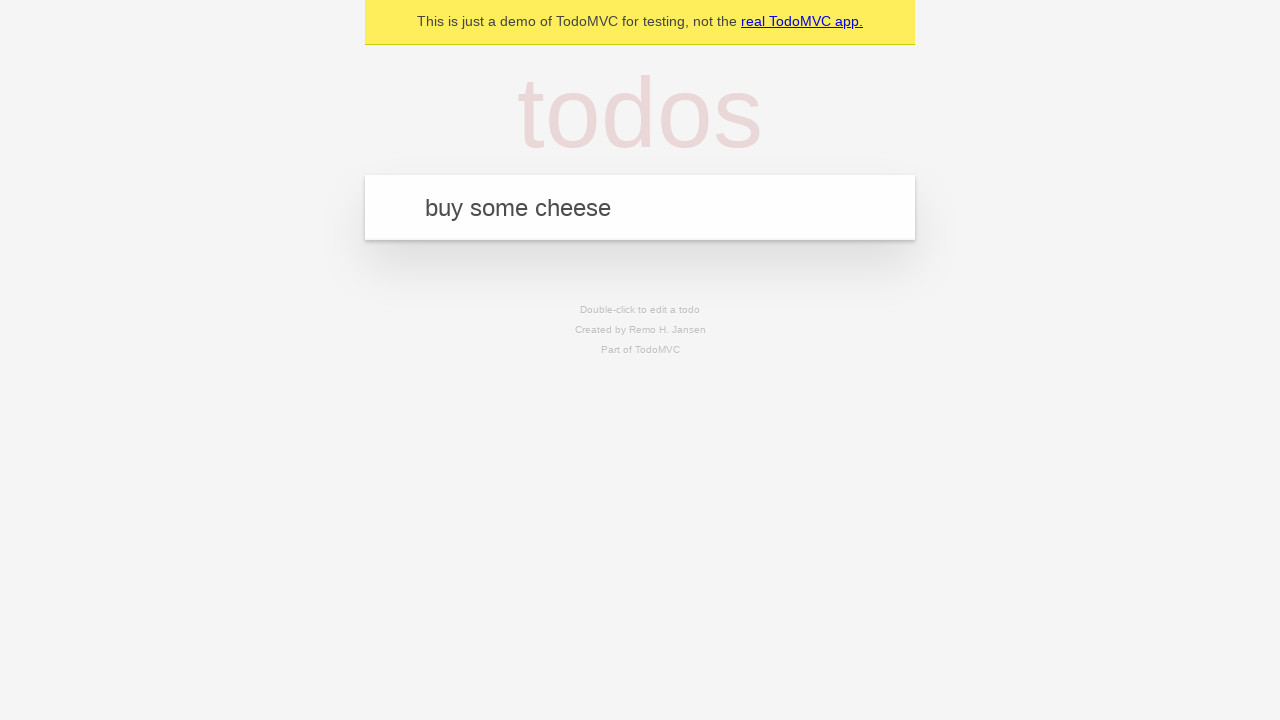

Pressed Enter to add todo 'buy some cheese' on internal:attr=[placeholder="What needs to be done?"i]
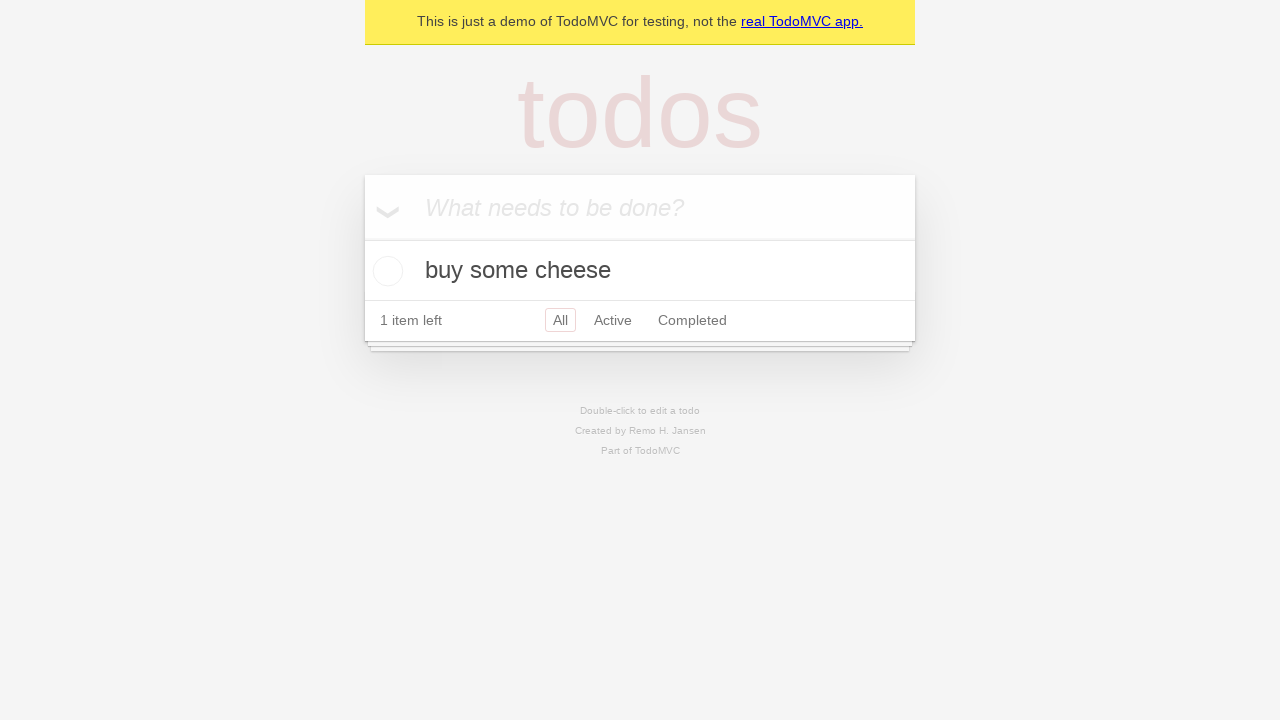

Filled todo input with 'feed the cat' on internal:attr=[placeholder="What needs to be done?"i]
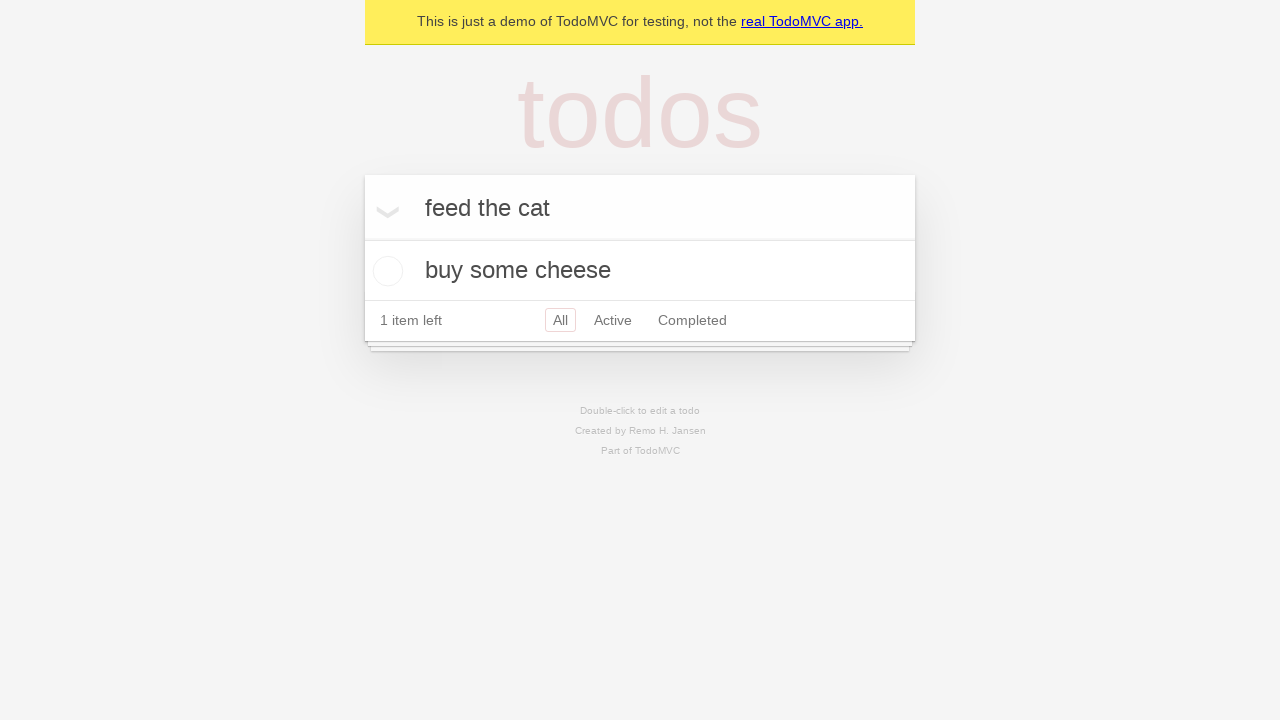

Pressed Enter to add todo 'feed the cat' on internal:attr=[placeholder="What needs to be done?"i]
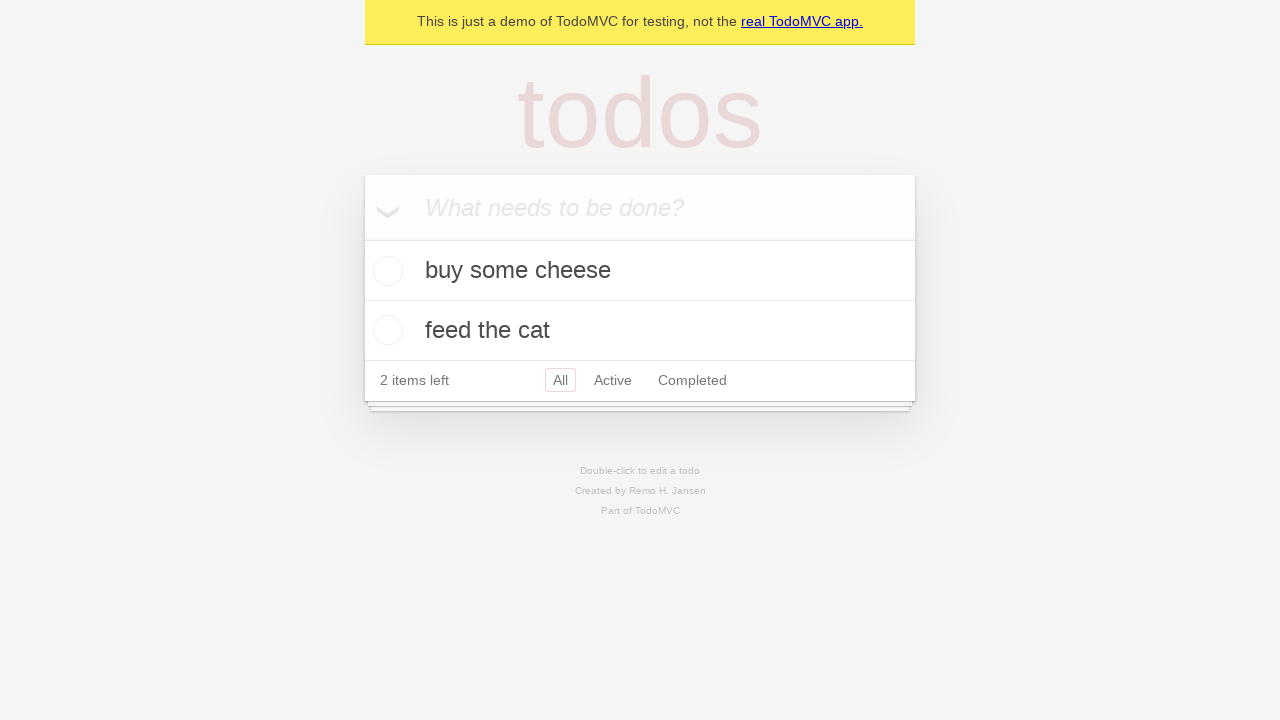

Filled todo input with 'book a doctors appointment' on internal:attr=[placeholder="What needs to be done?"i]
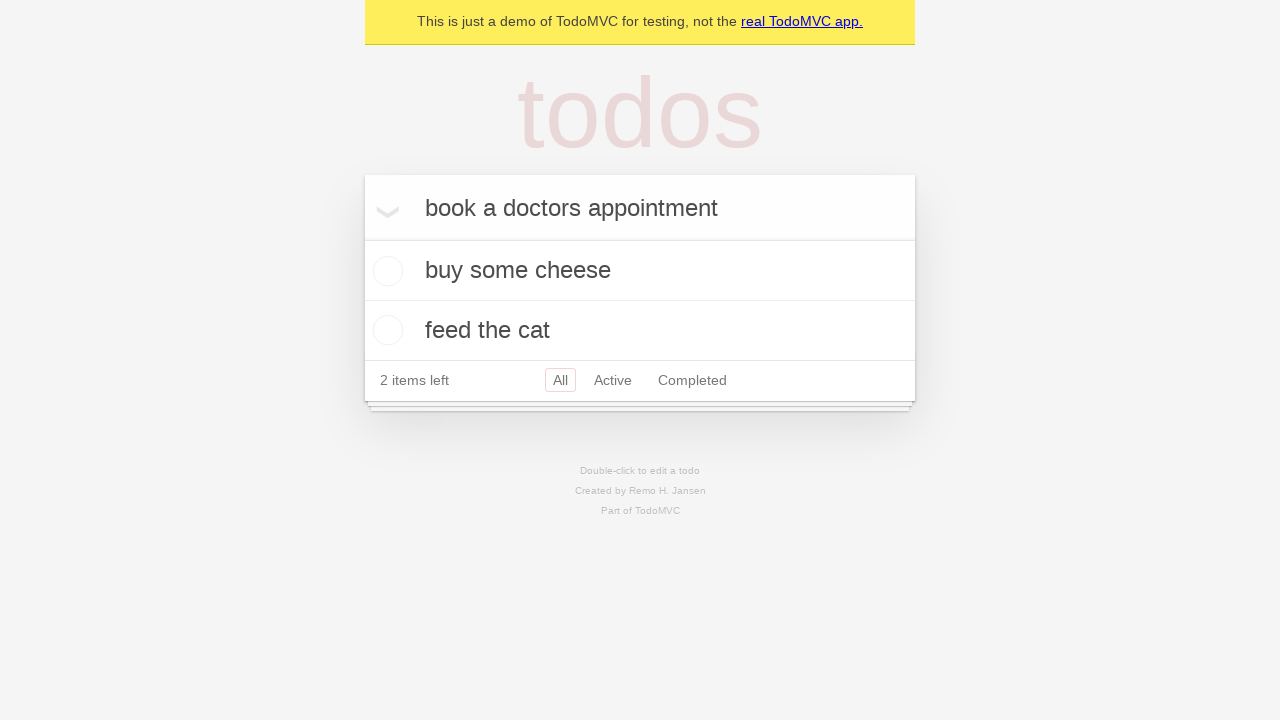

Pressed Enter to add todo 'book a doctors appointment' on internal:attr=[placeholder="What needs to be done?"i]
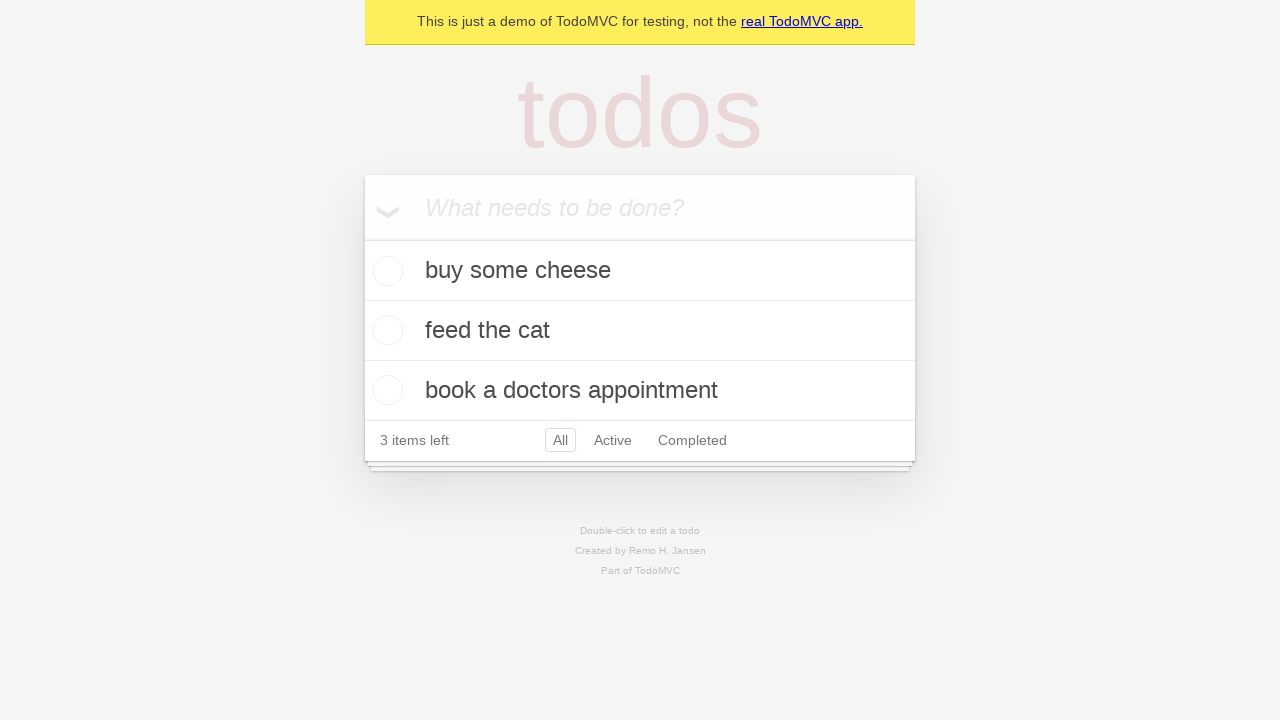

Waited for all 3 todo items to load
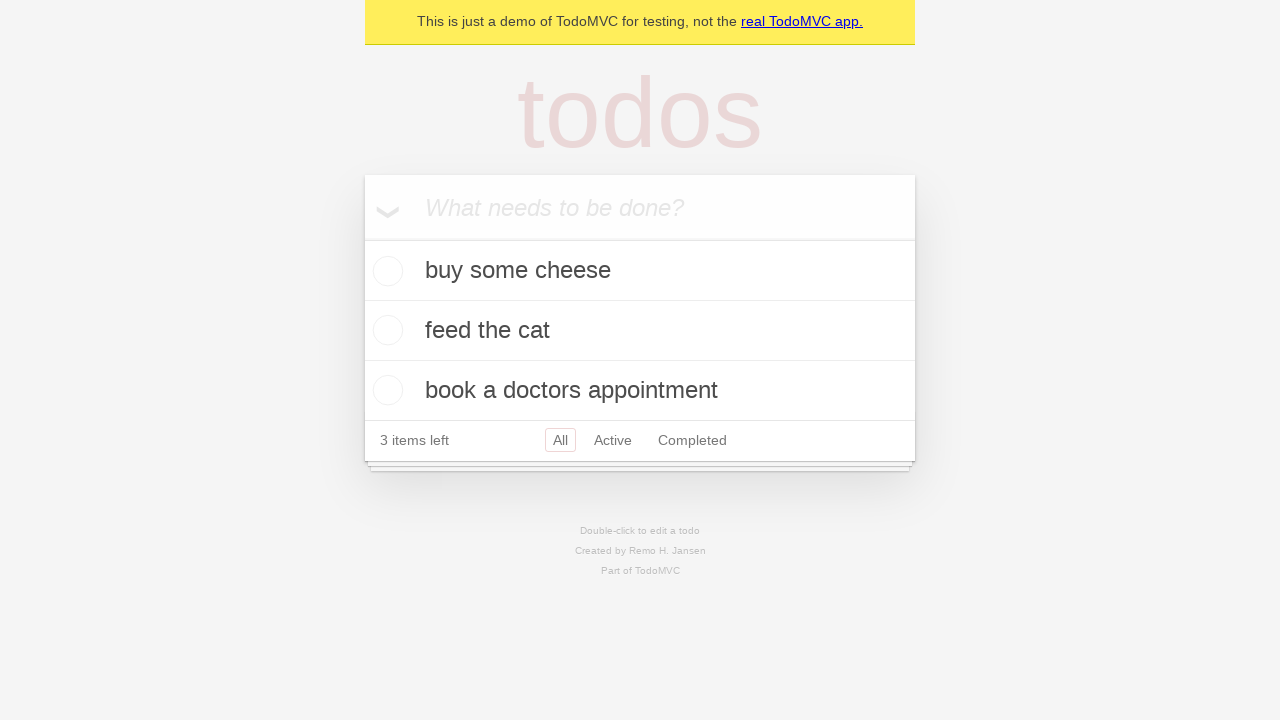

Checked the second todo item as complete at (385, 330) on internal:testid=[data-testid="todo-item"s] >> nth=1 >> internal:role=checkbox
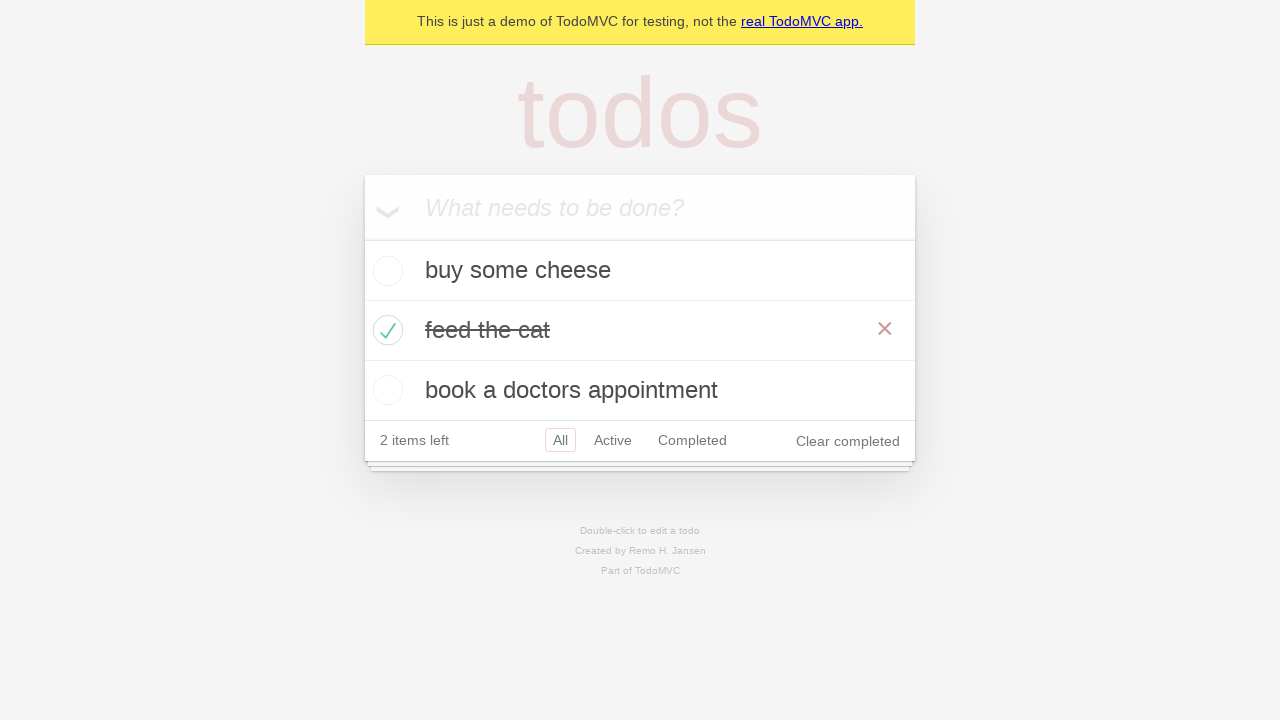

Clicked Active filter to display only incomplete items at (613, 440) on internal:role=link[name="Active"i]
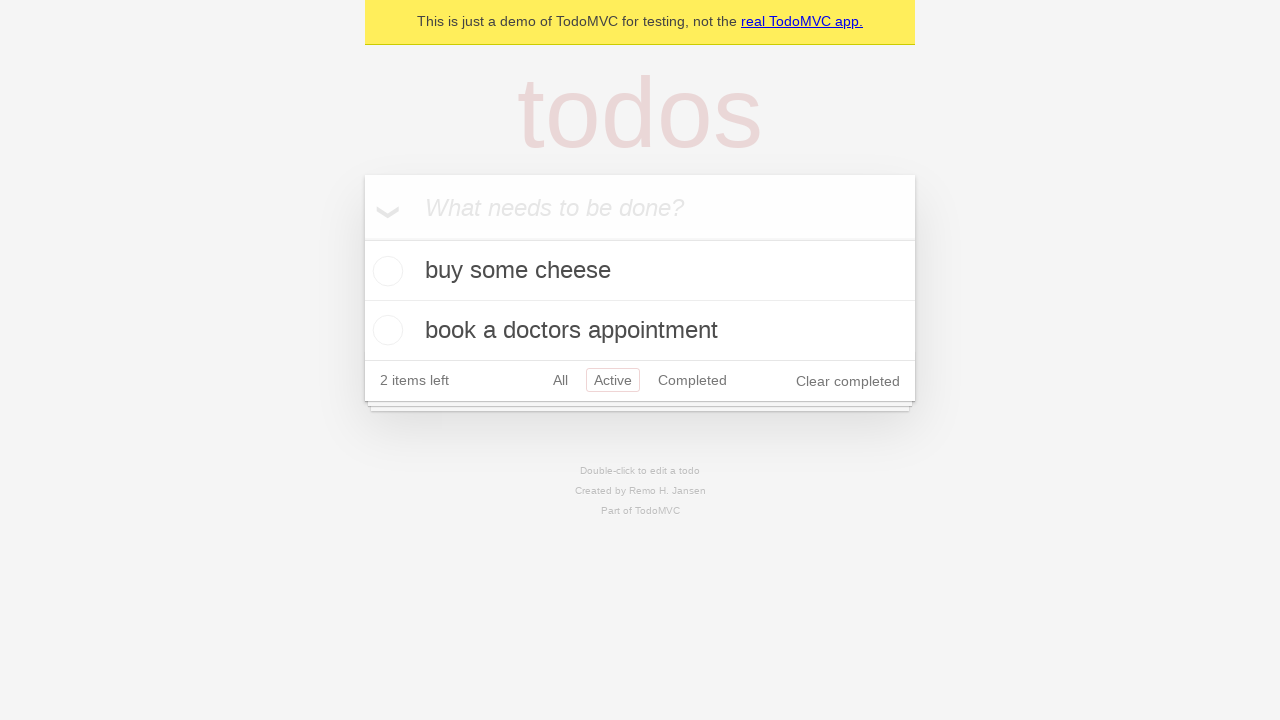

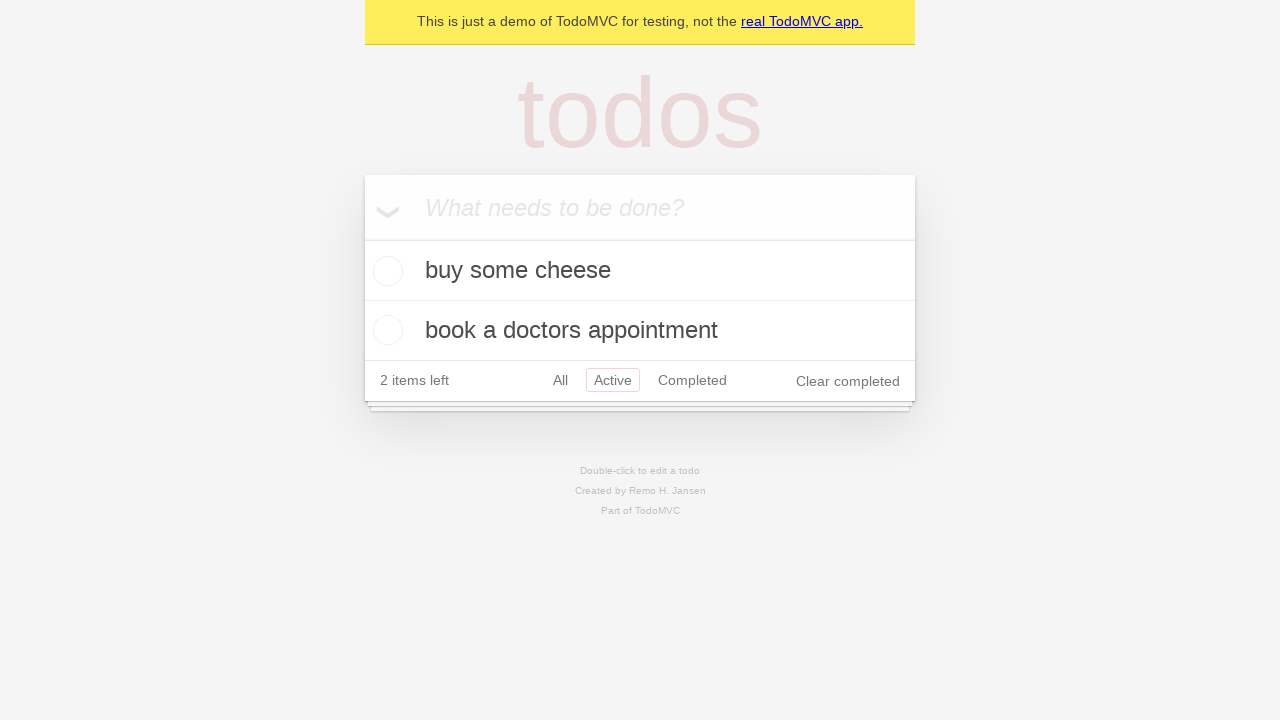